Tests drag and drop functionality by dragging an element from source to target location

Starting URL: https://testautomationpractice.blogspot.com/

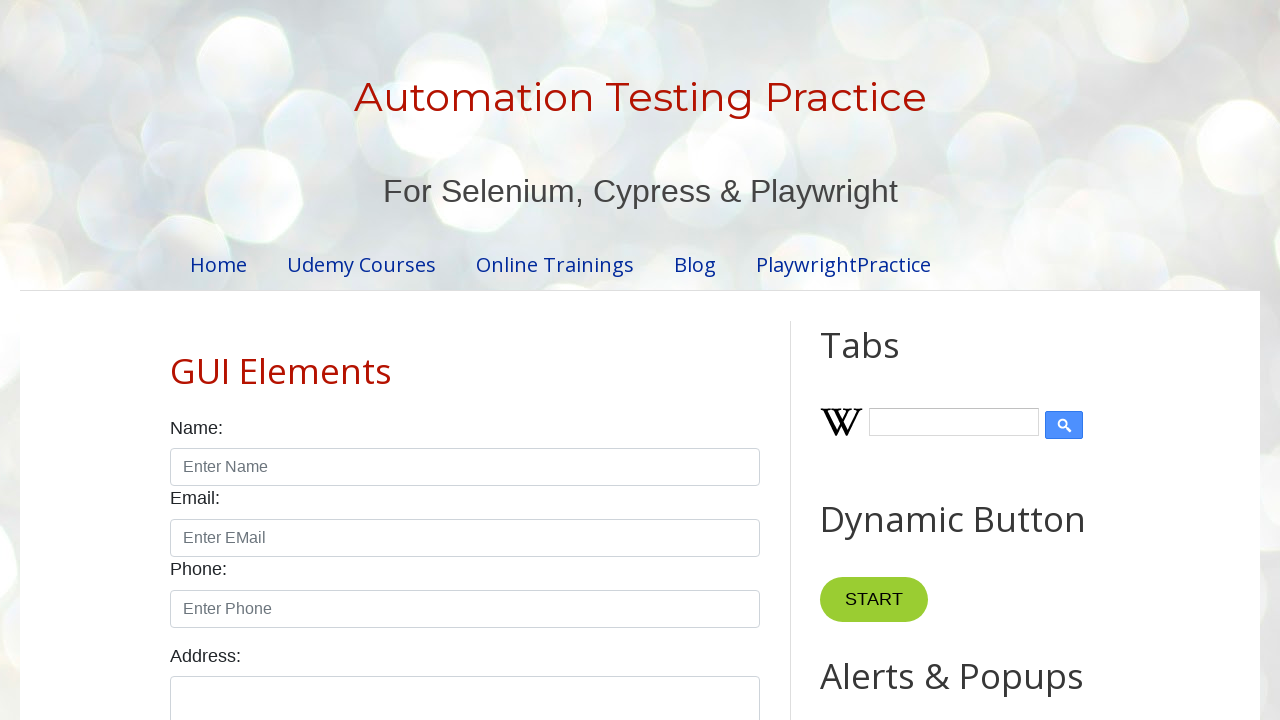

Located draggable source element
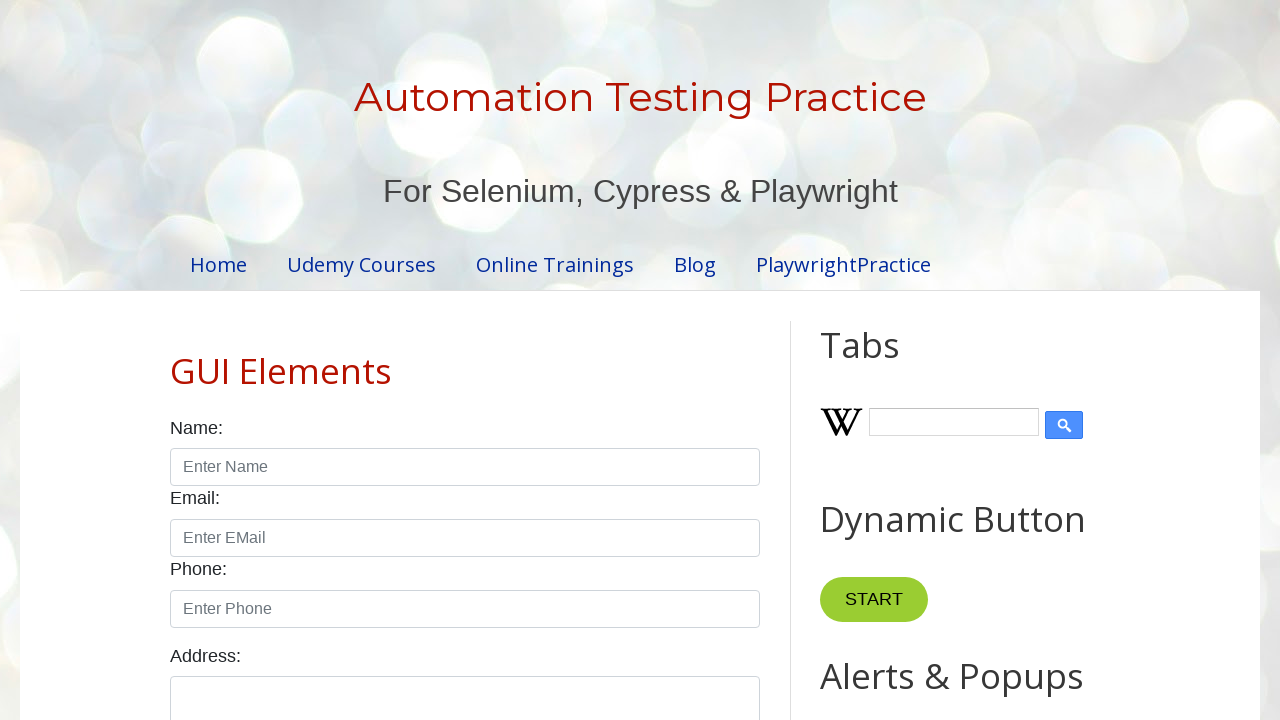

Located droppable target element
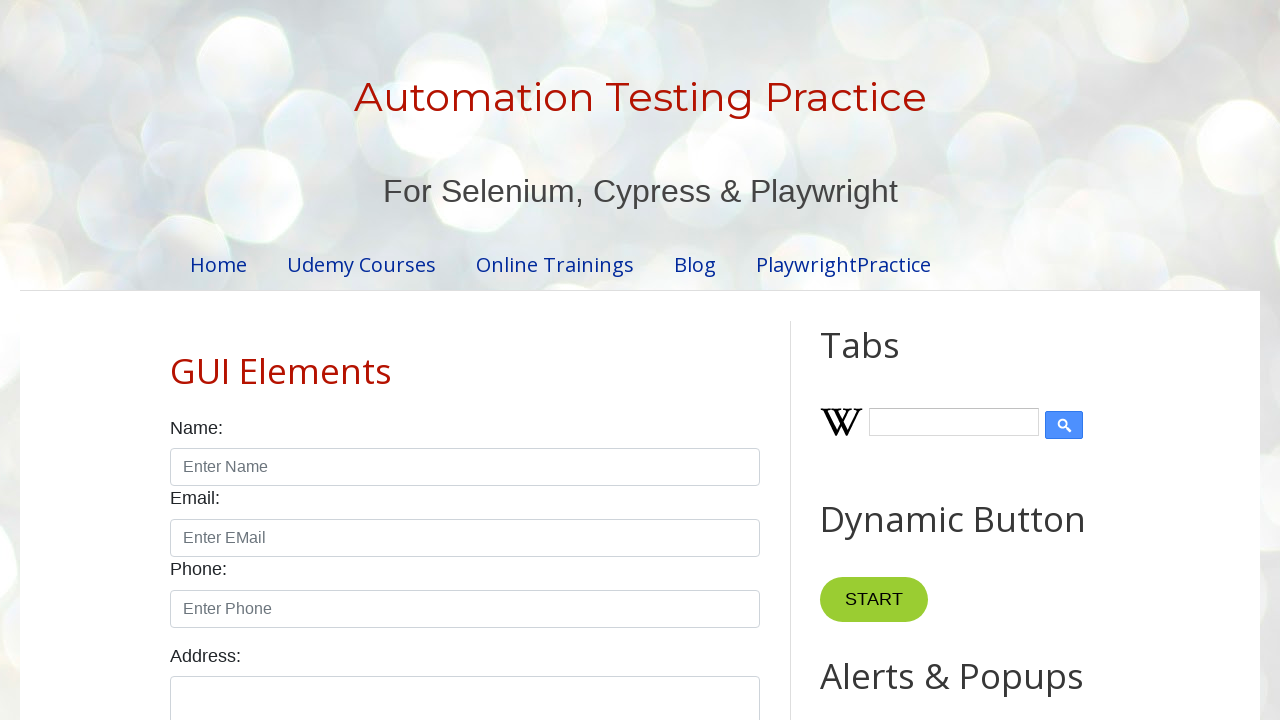

Dragged source element to target location at (1015, 386)
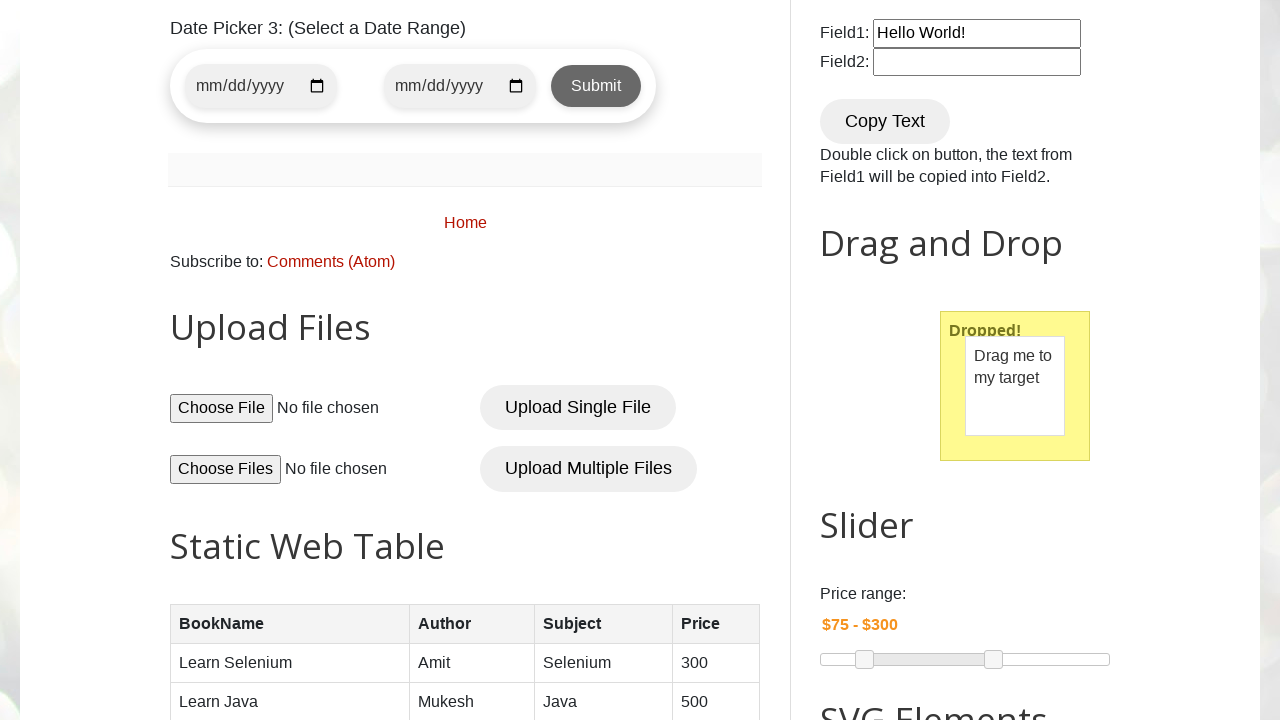

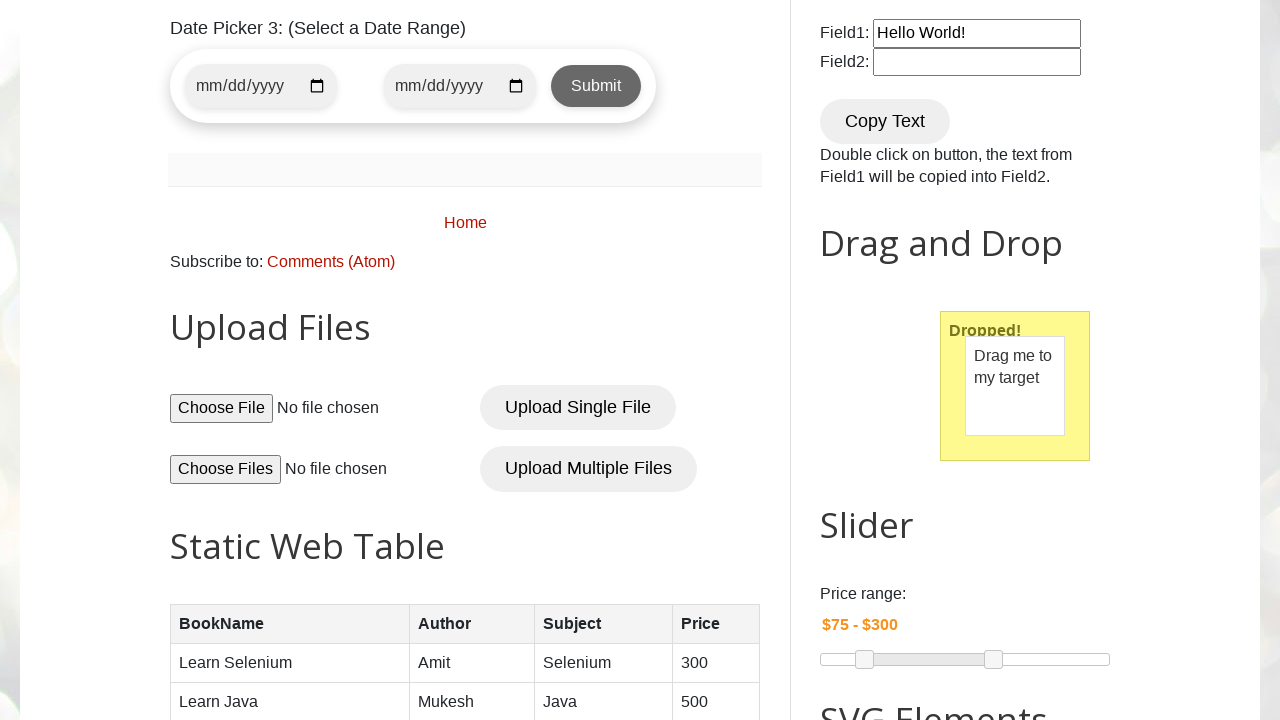